Tests drag and drop functionality on jQuery UI's droppable demo page by switching to an iframe and dragging a draggable element onto a drop target.

Starting URL: https://jqueryui.com/droppable/

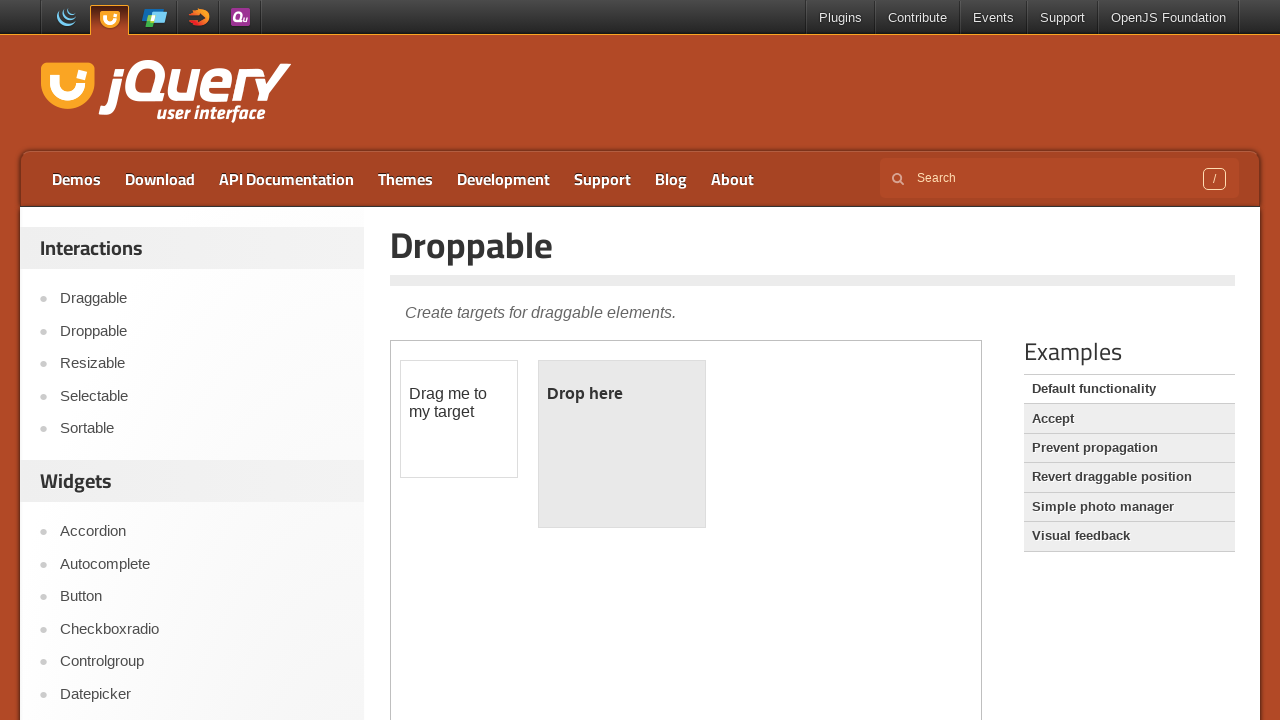

Located the demo iframe containing draggable and droppable elements
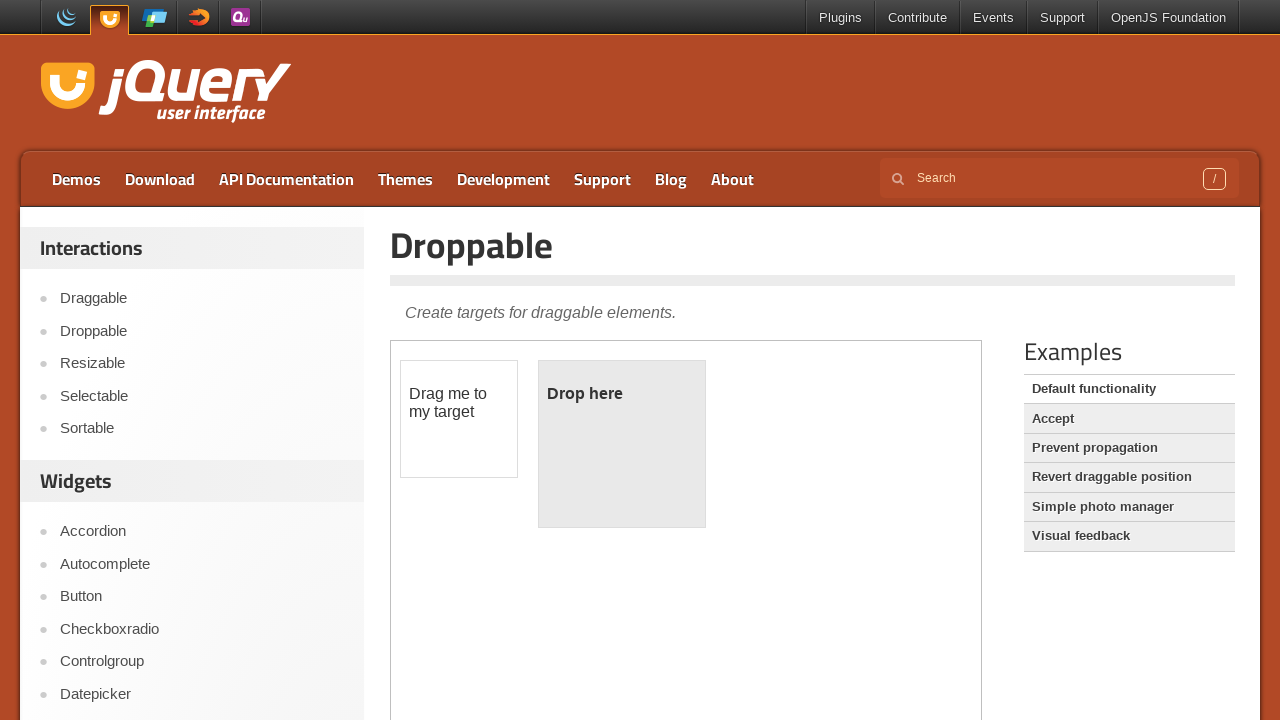

Located the draggable element within the iframe
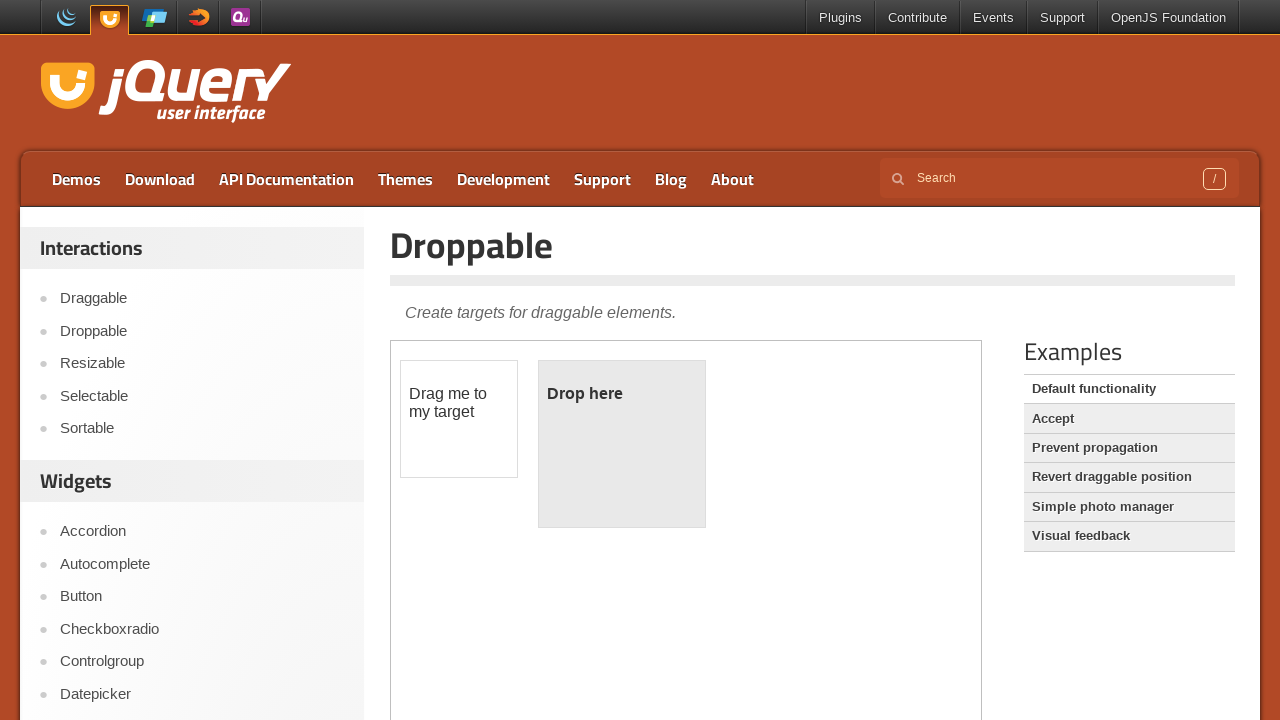

Located the droppable target element within the iframe
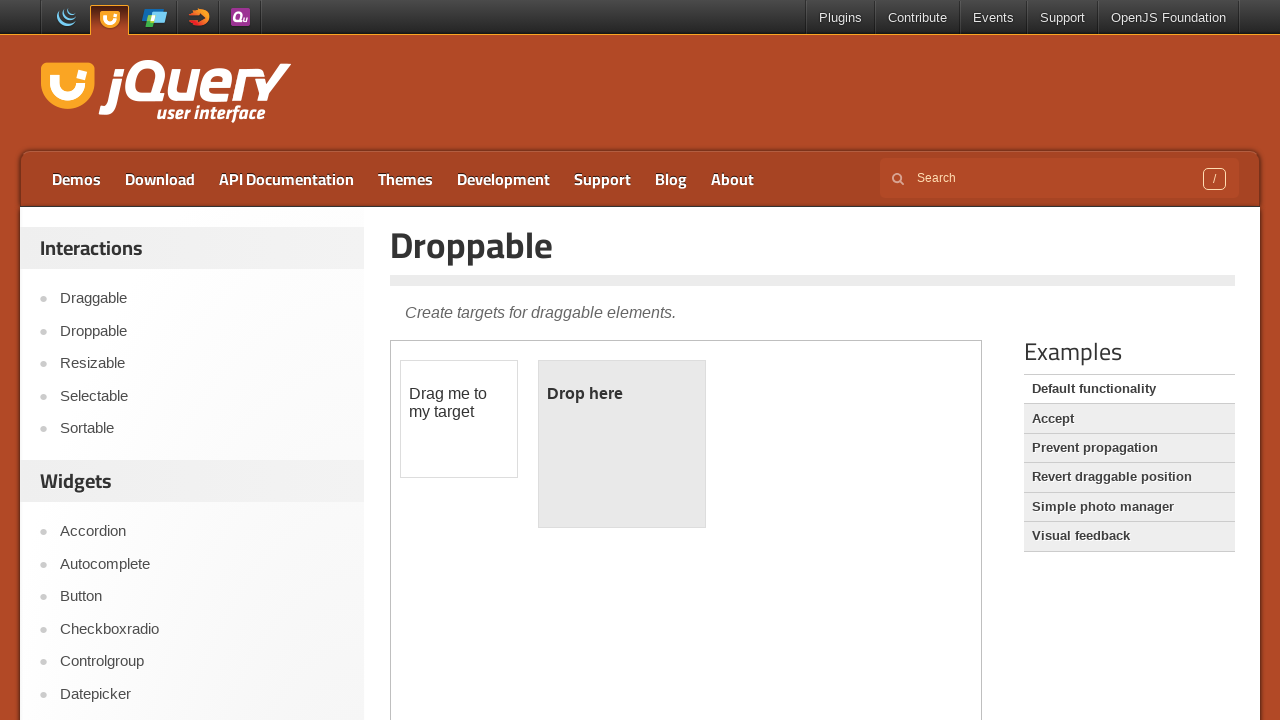

Dragged the draggable element onto the droppable target at (622, 444)
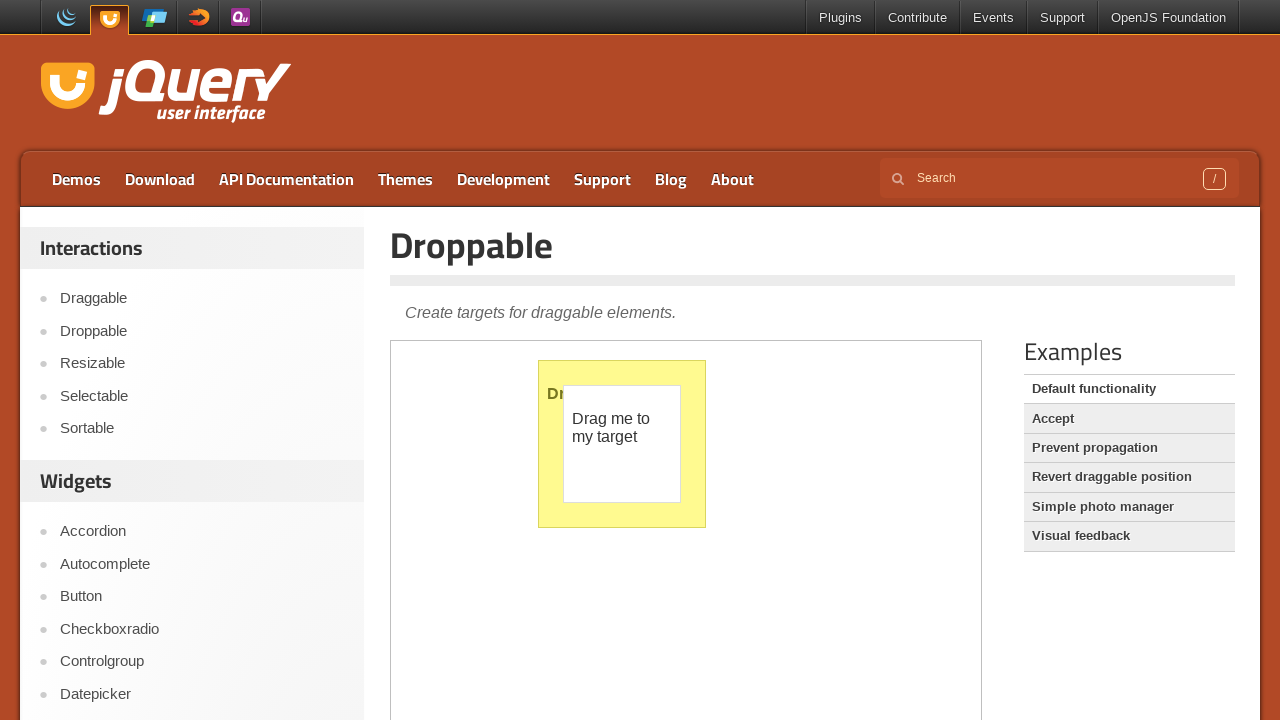

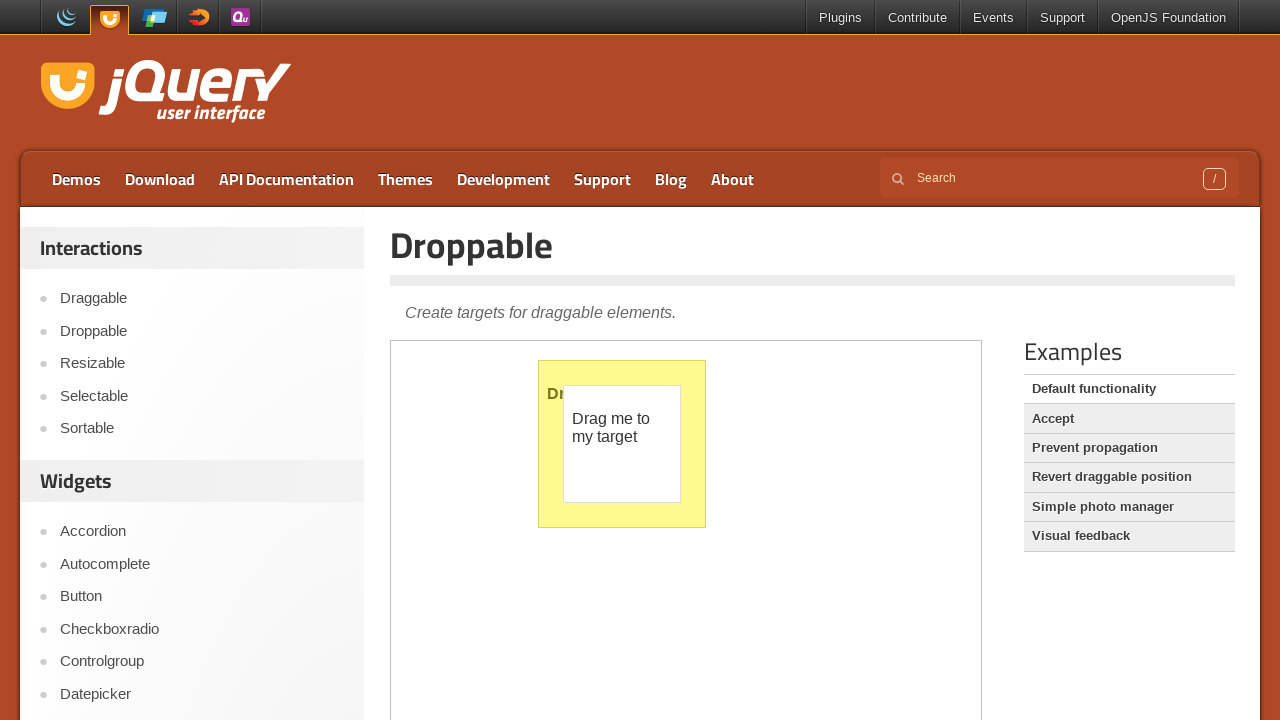